Navigates to the World Bank debarred firms page and waits for the data grid to load, then verifies table rows are present.

Starting URL: https://projects.worldbank.org/en/projects-operations/procurement/debarred-firms

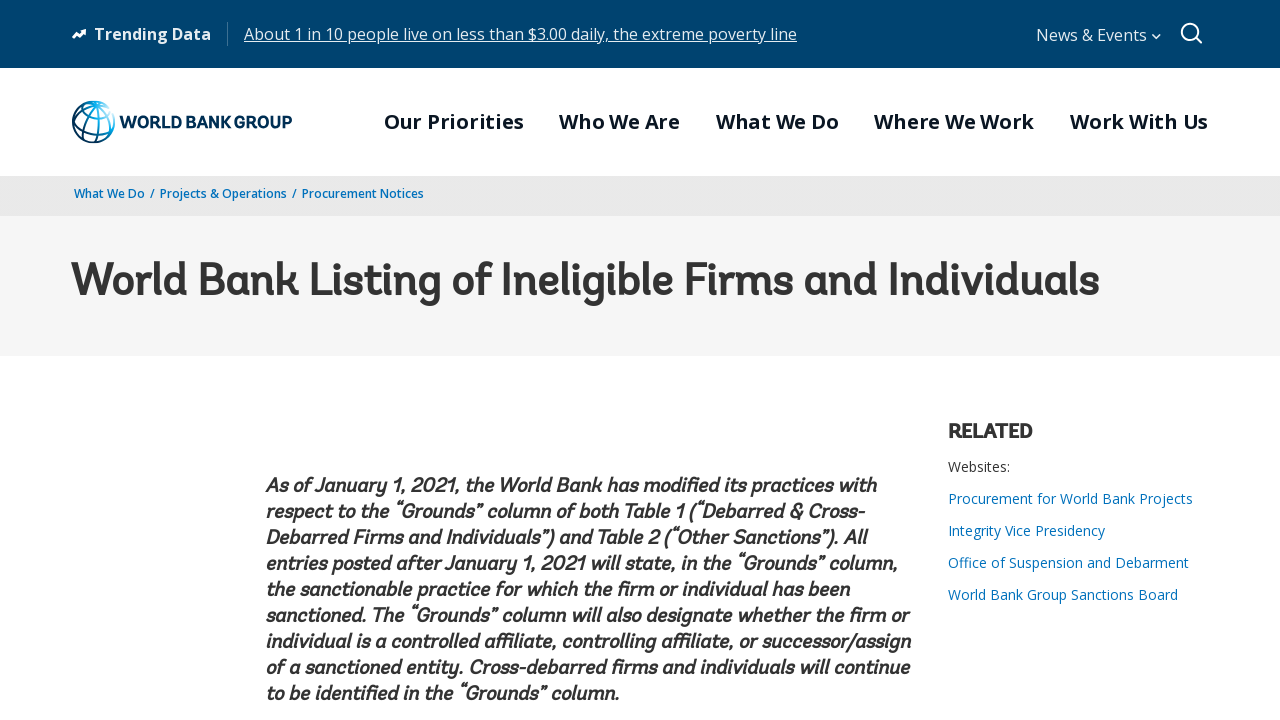

Navigated to World Bank debarred firms page
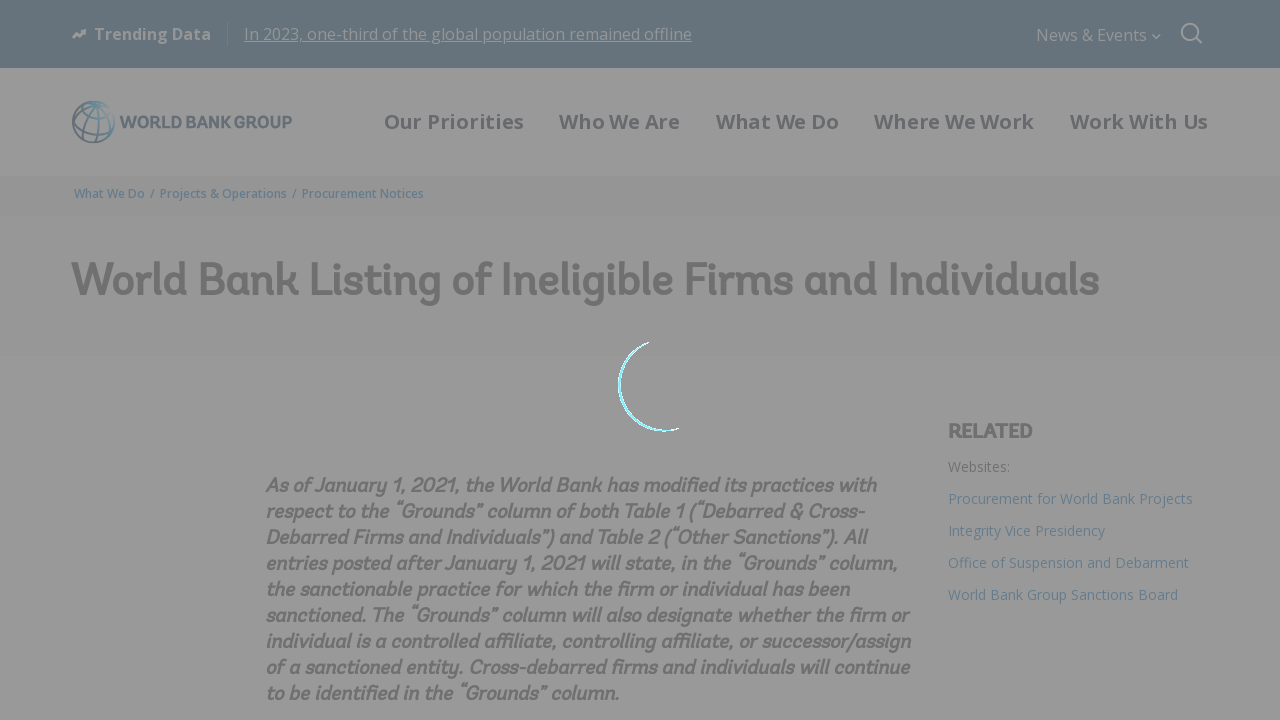

Grid content loaded
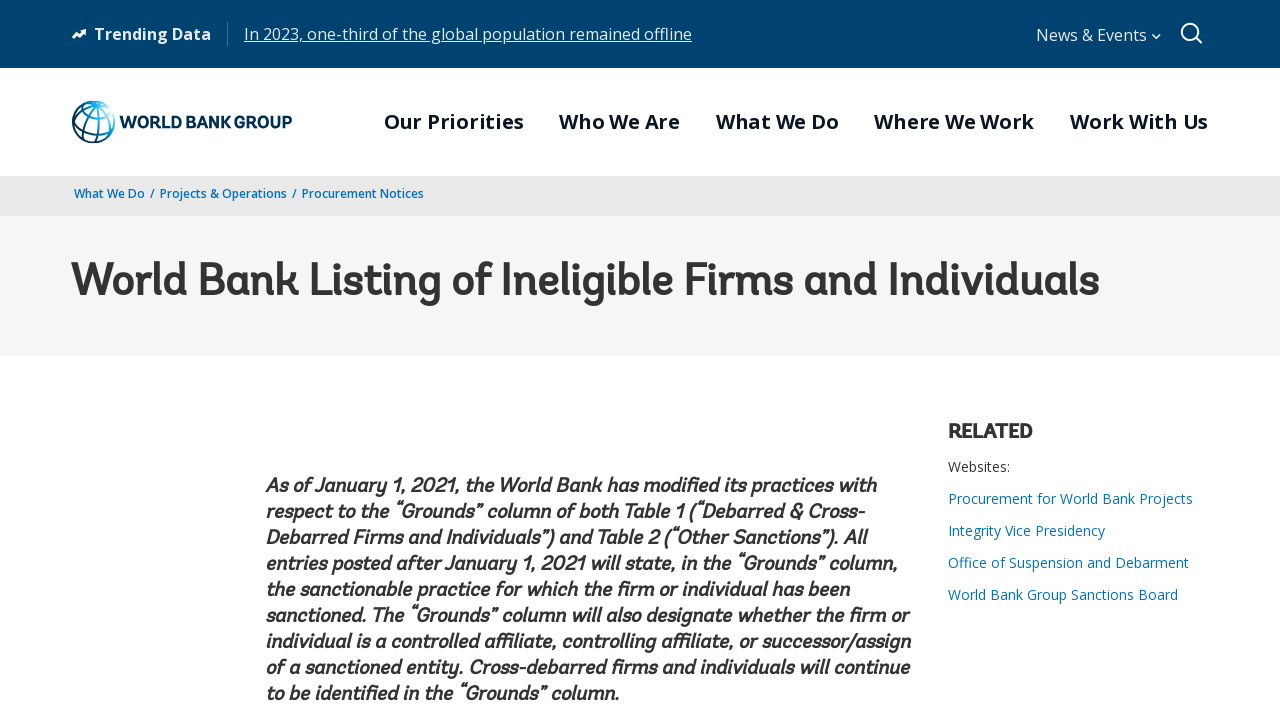

Table element found within grid
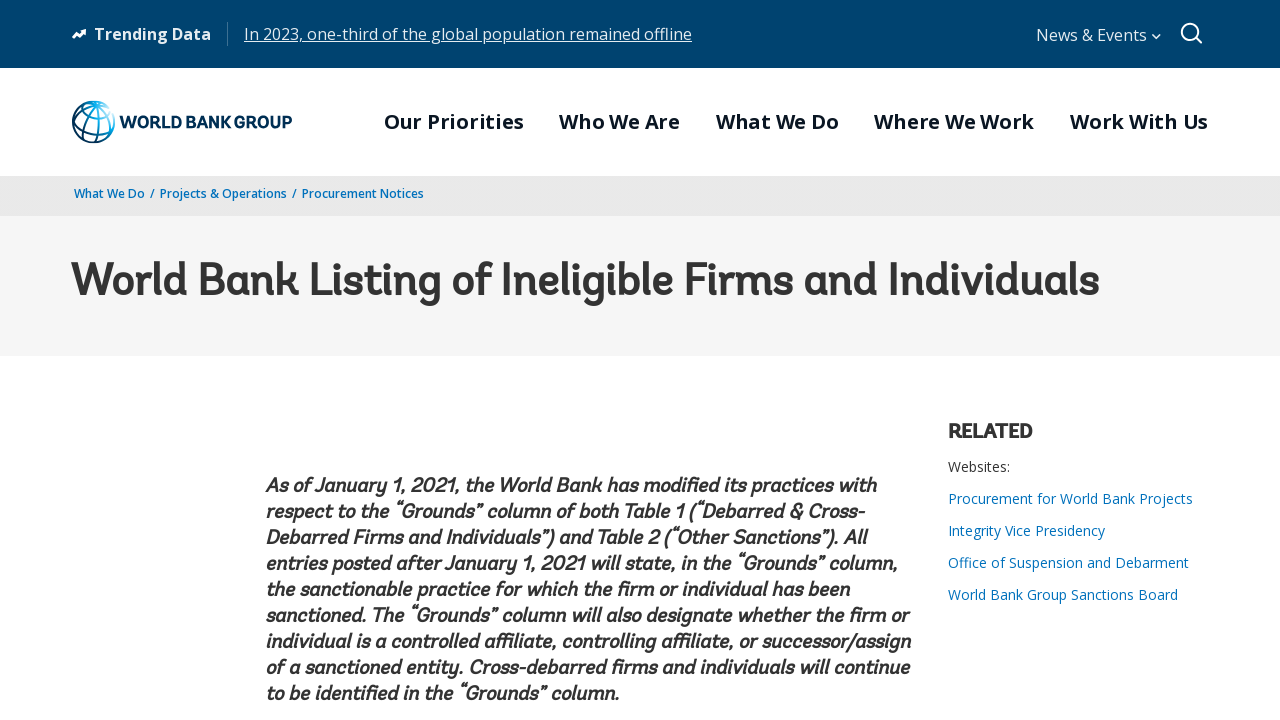

Table rows loaded in data grid
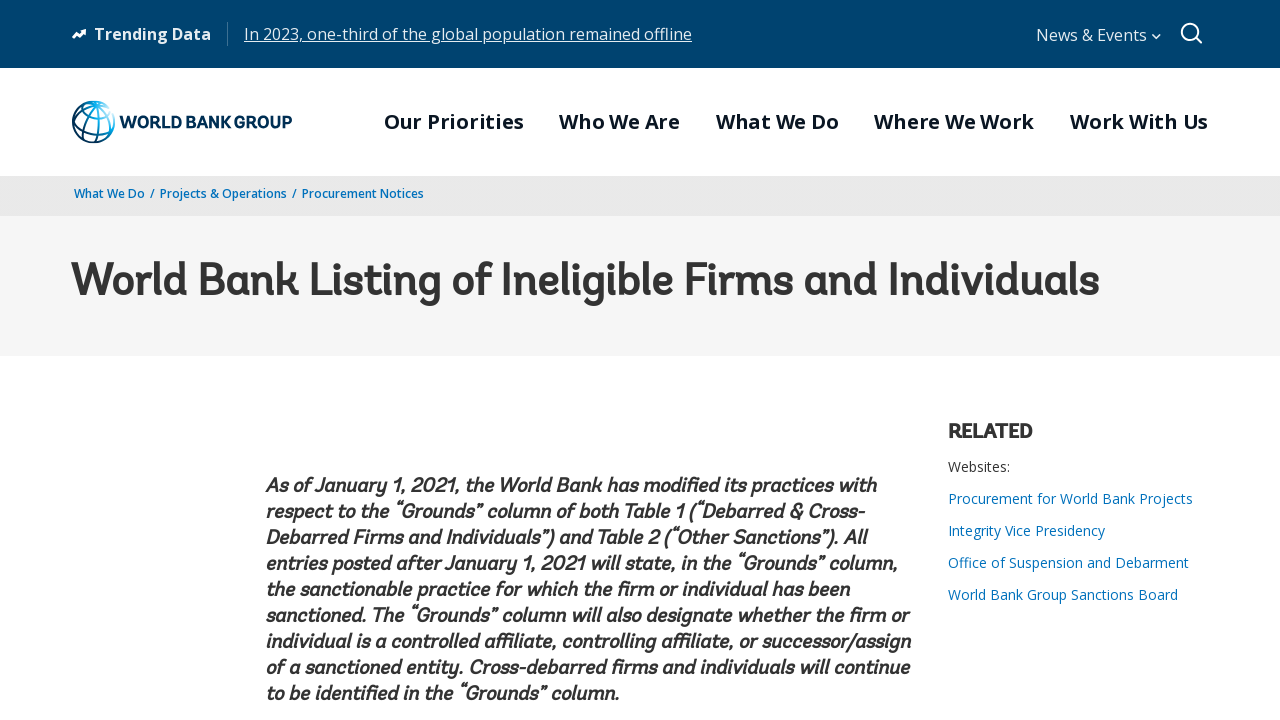

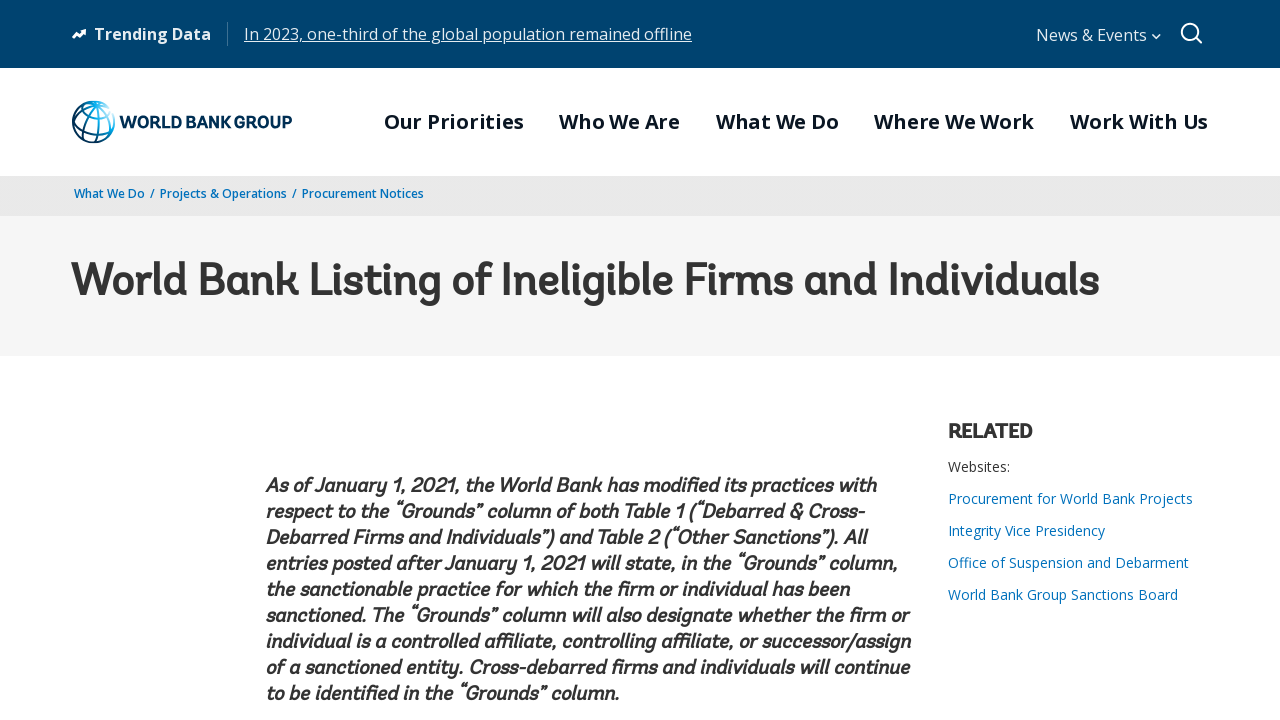